Tests radio button functionality on a practice page by selecting various radio buttons for browser preference, city, and verifying their states

Starting URL: https://www.leafground.com/radio.xhtml

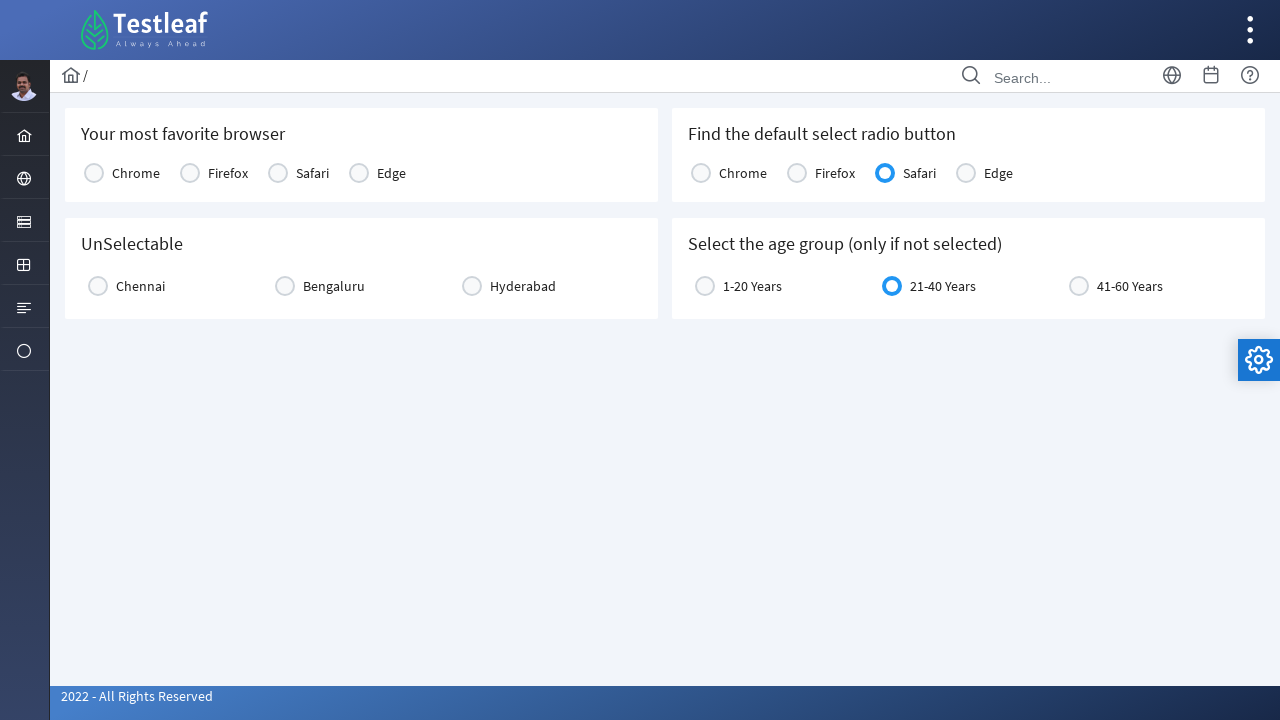

Selected Chrome as favorite browser at (136, 173) on xpath=//label[contains(text(),'Chrome')]
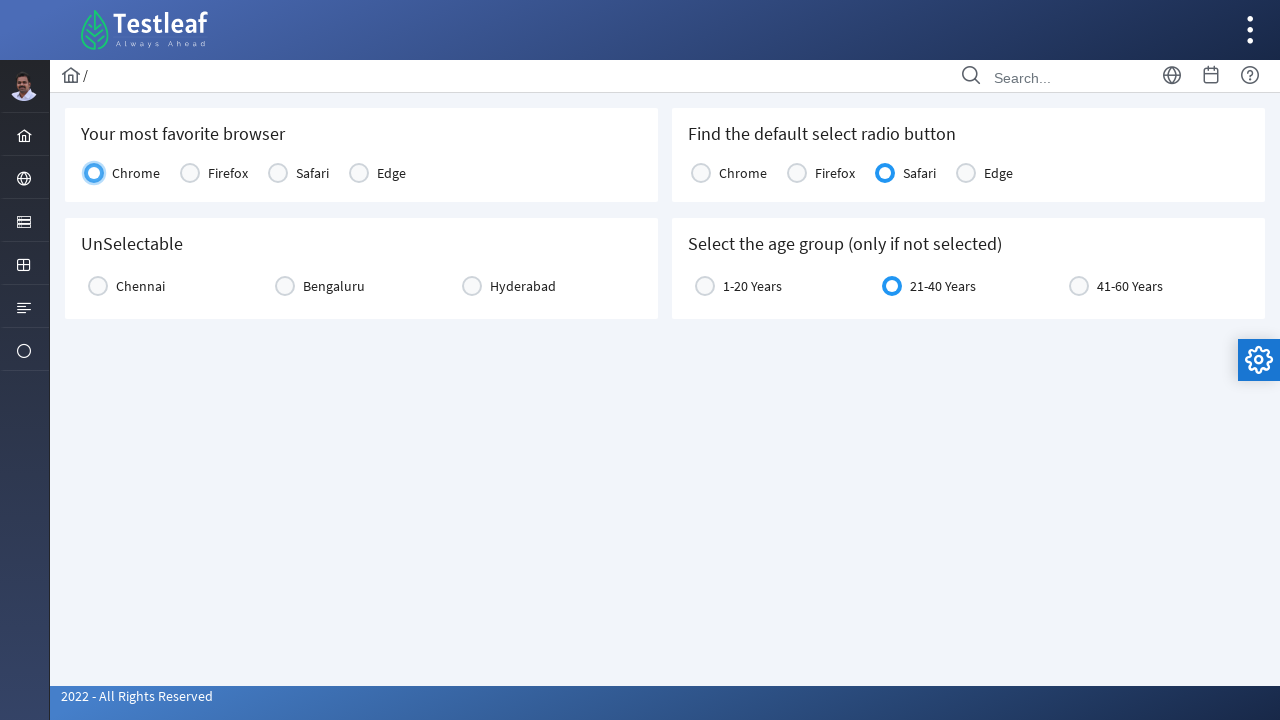

Selected Chennai city radio button at (140, 286) on xpath=//label[contains(text(),'Chennai')]
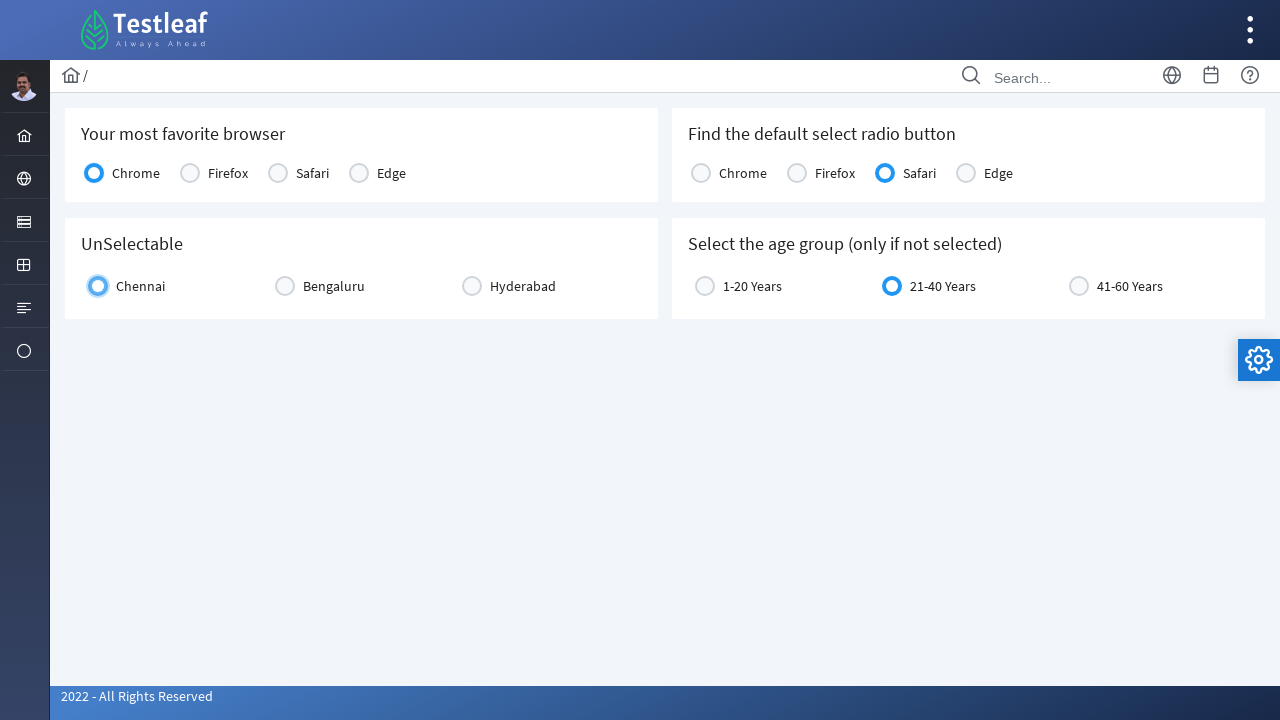

Clicked Chennai radio button again to verify behavior at (140, 286) on xpath=//label[contains(text(),'Chennai')]
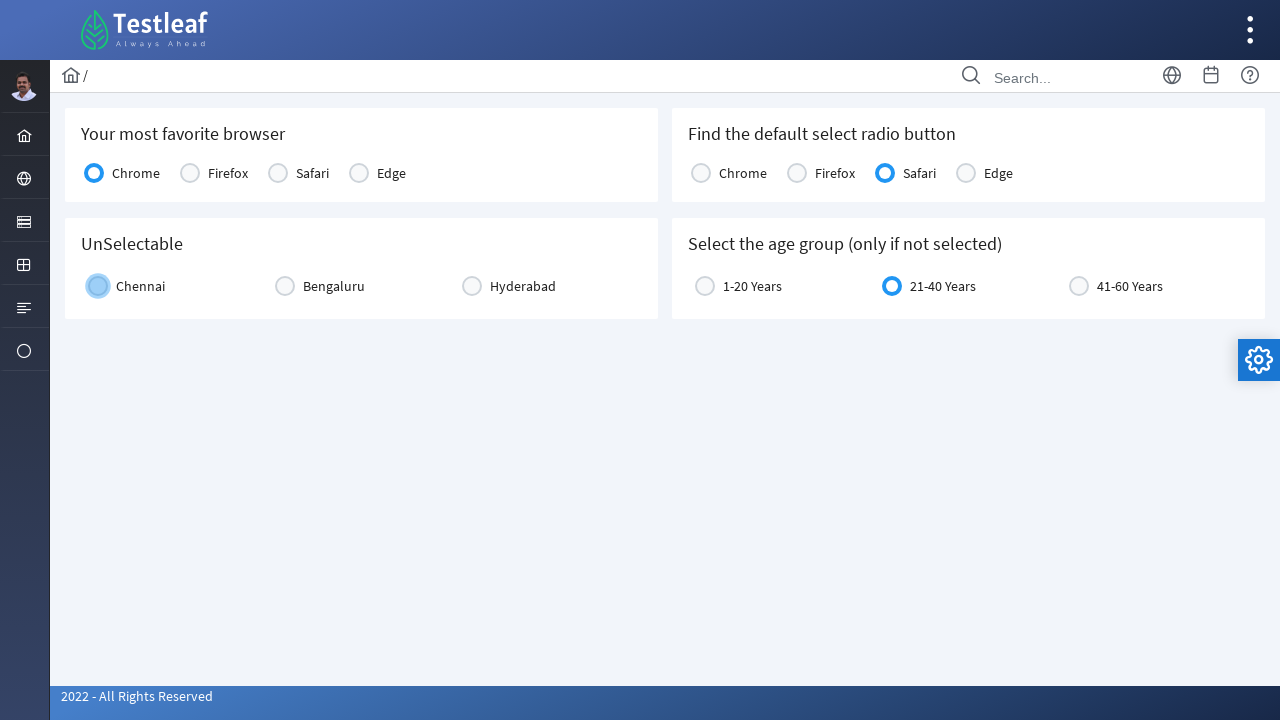

Selected 21-40 Years age group radio button at (943, 286) on xpath=//label[text()='21-40 Years']
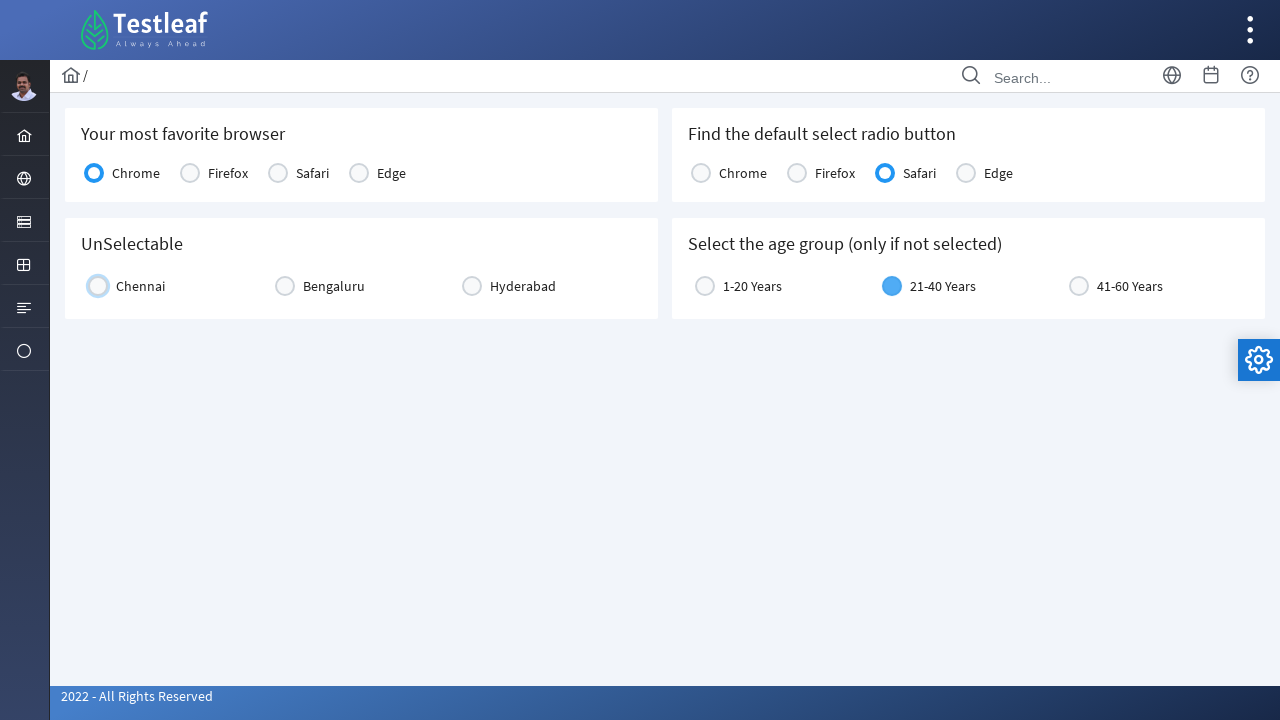

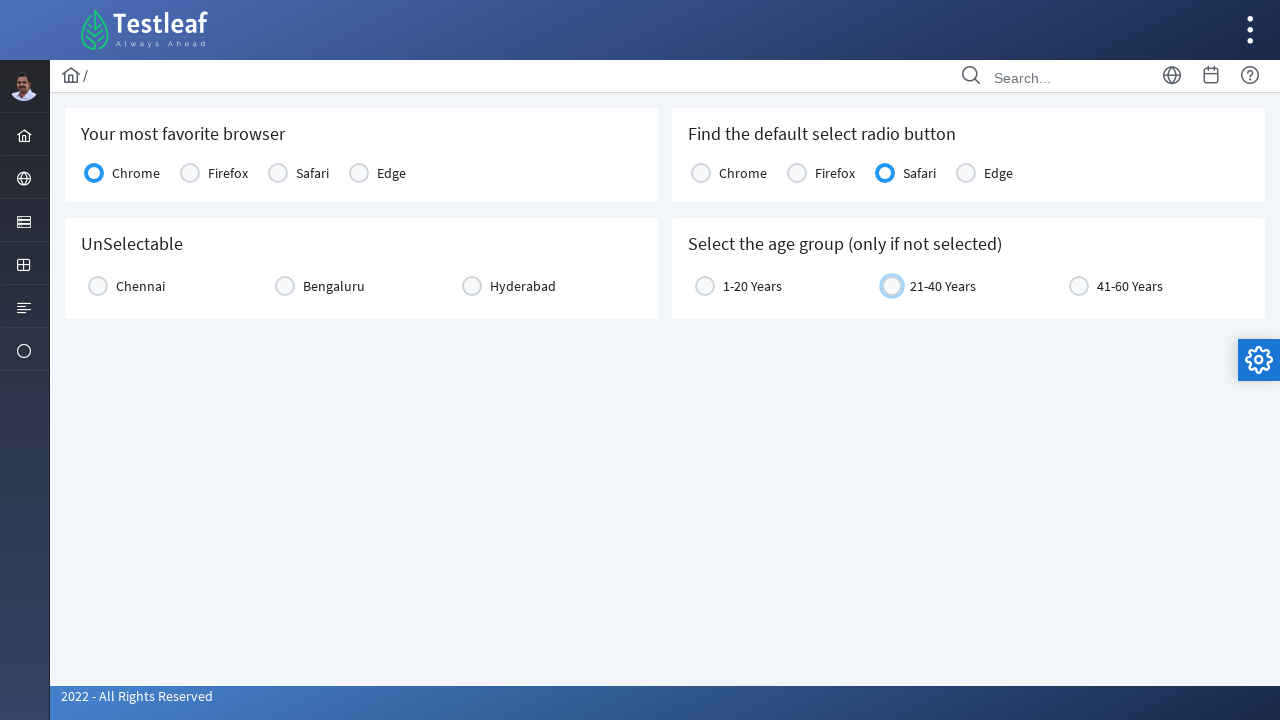